Tests browser window handling functionality by opening new tabs and windows via button clicks, switching between them, reading content from new windows, and opening additional URLs in new windows/tabs

Starting URL: https://demoqa.com/browser-windows

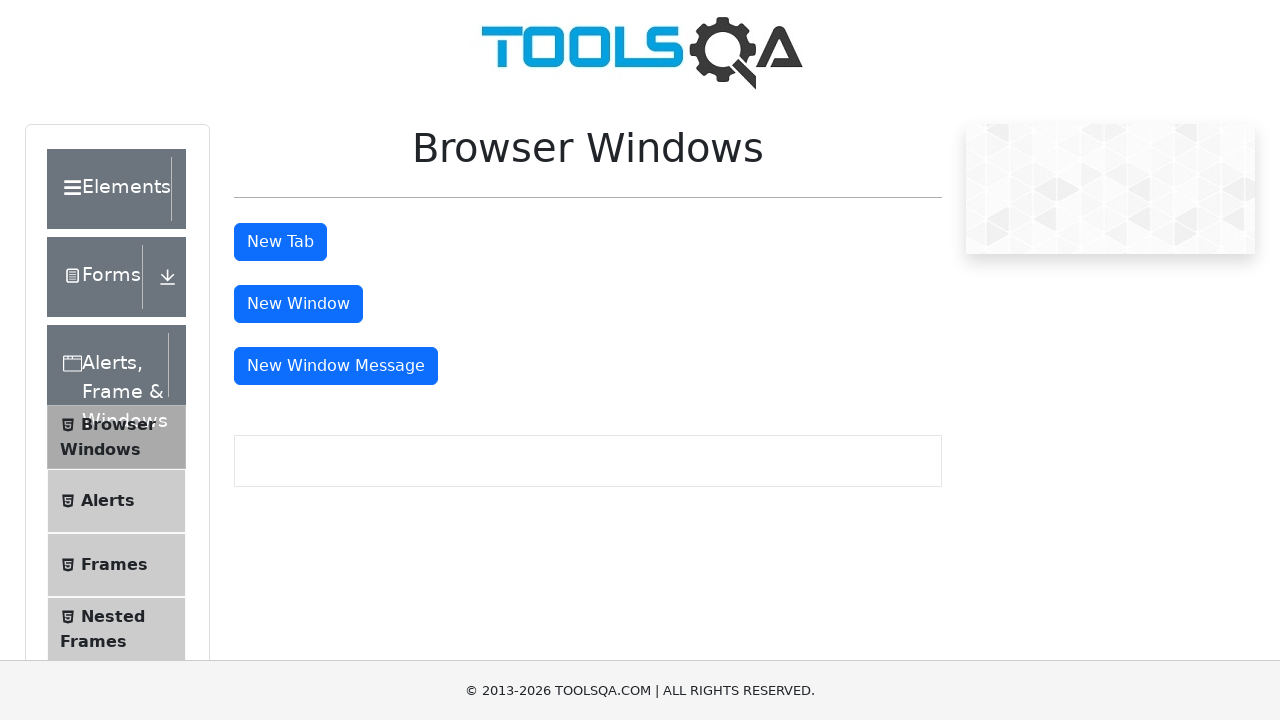

Scrolled down the page
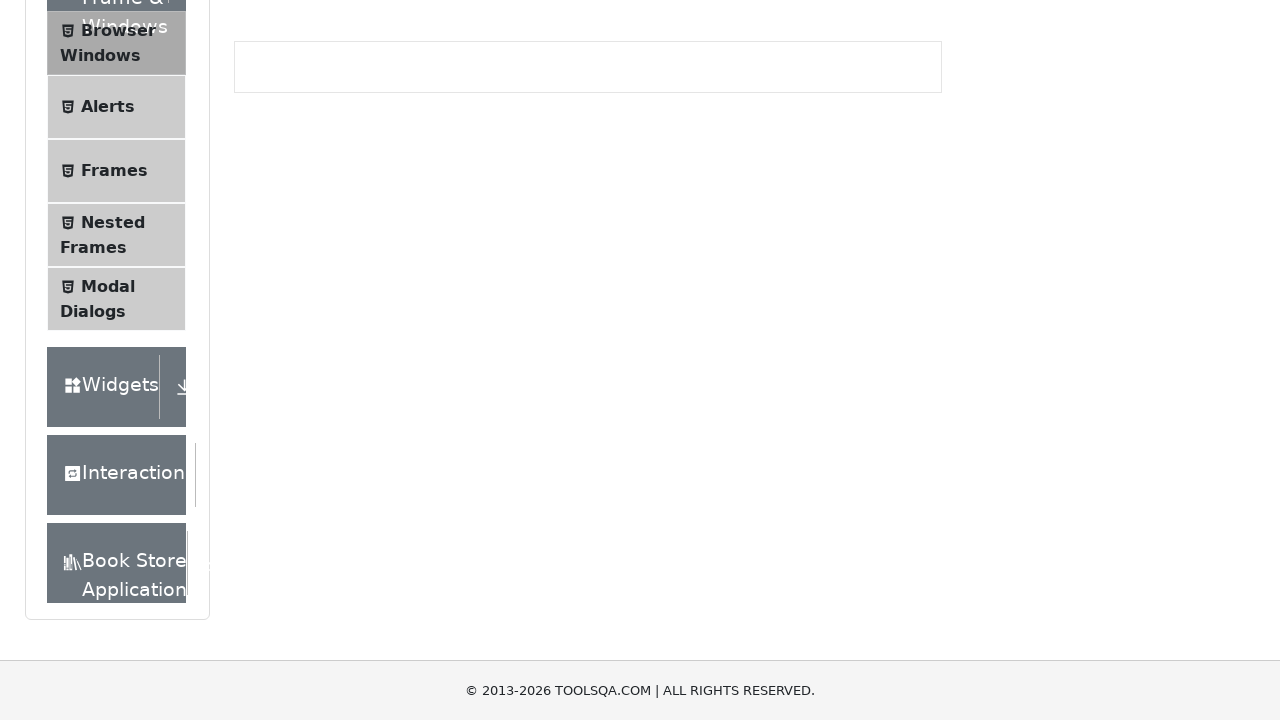

Clicked tab button to open new tab at (280, 242) on #tabButton
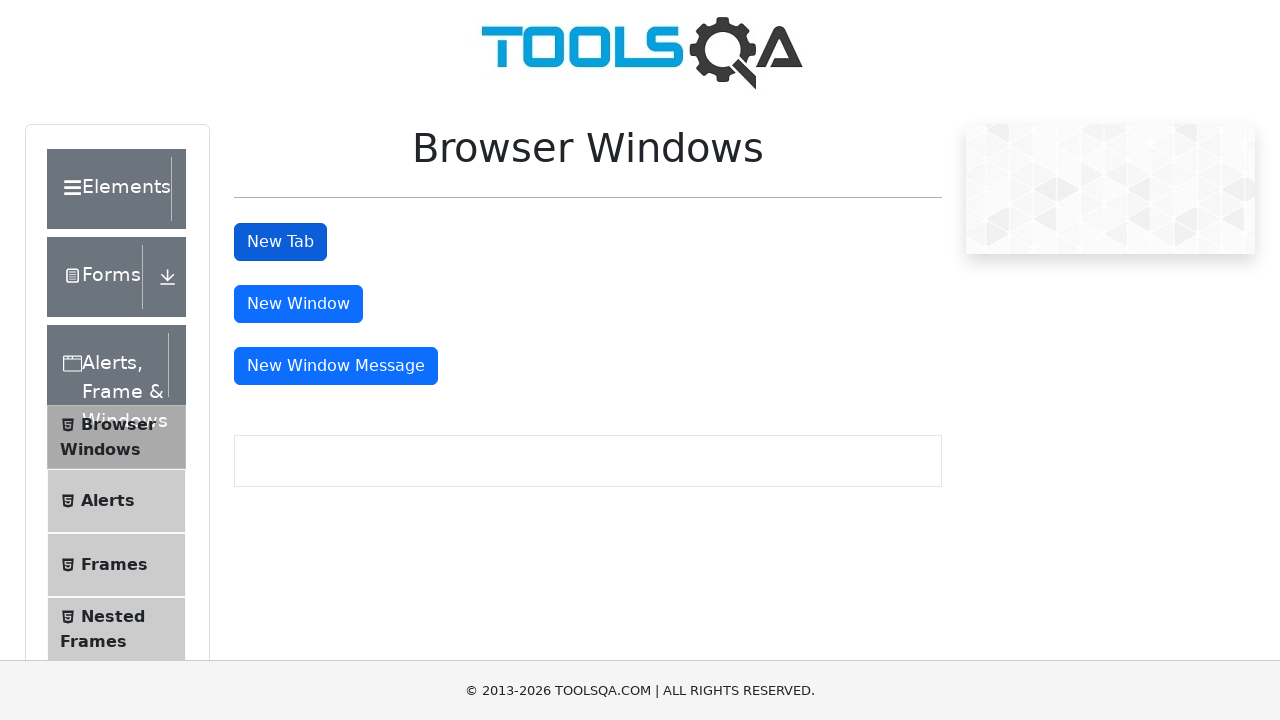

Clicked tab button again and new tab opened at (280, 242) on #tabButton
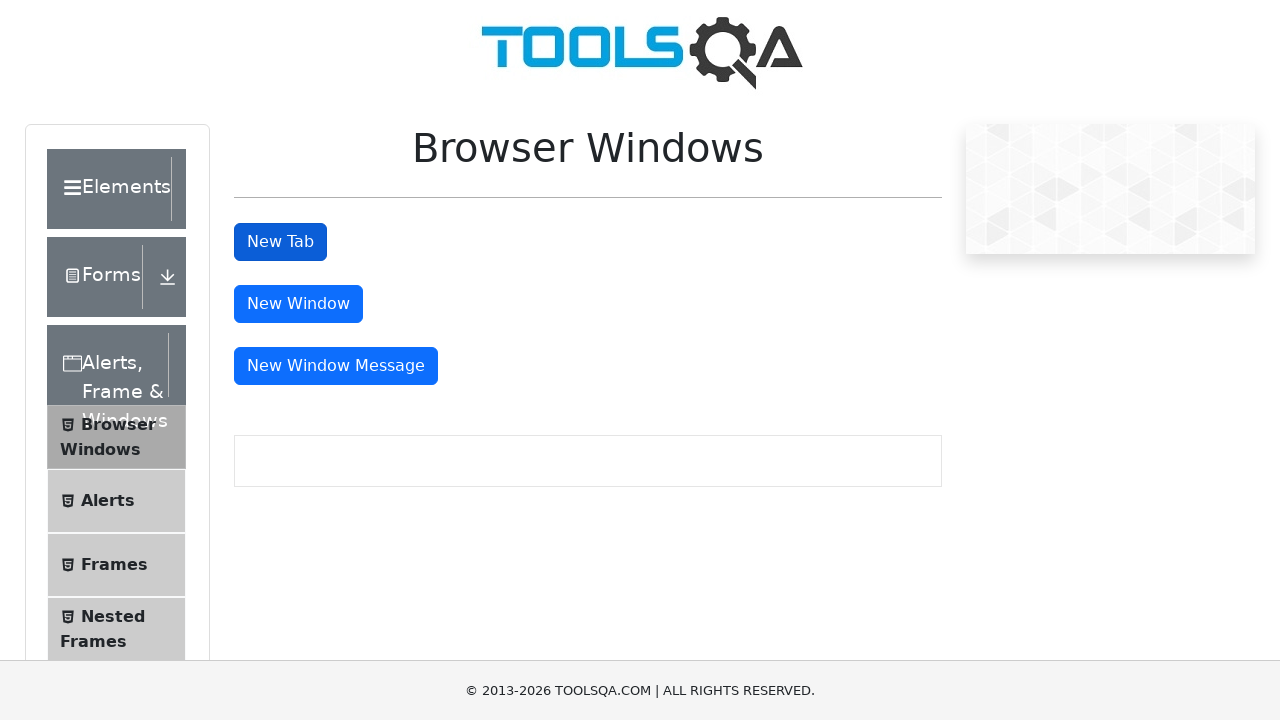

New tab loaded and ready
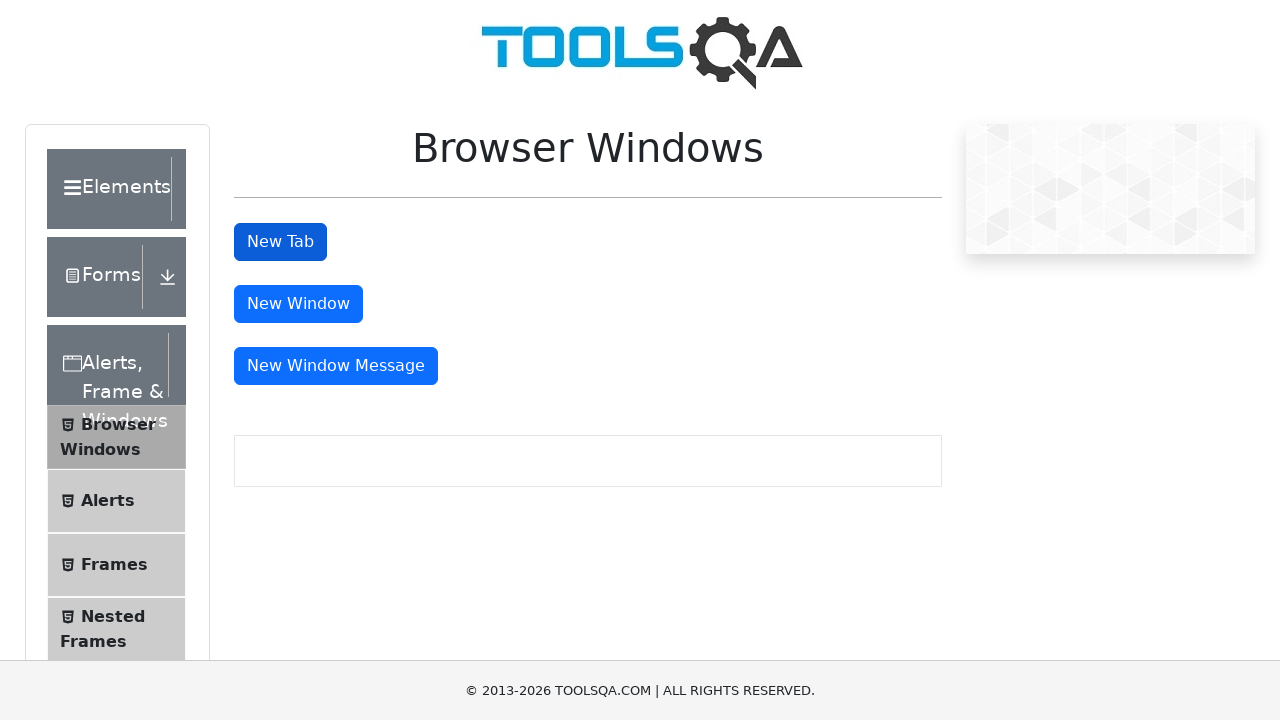

Sample heading element loaded in new tab
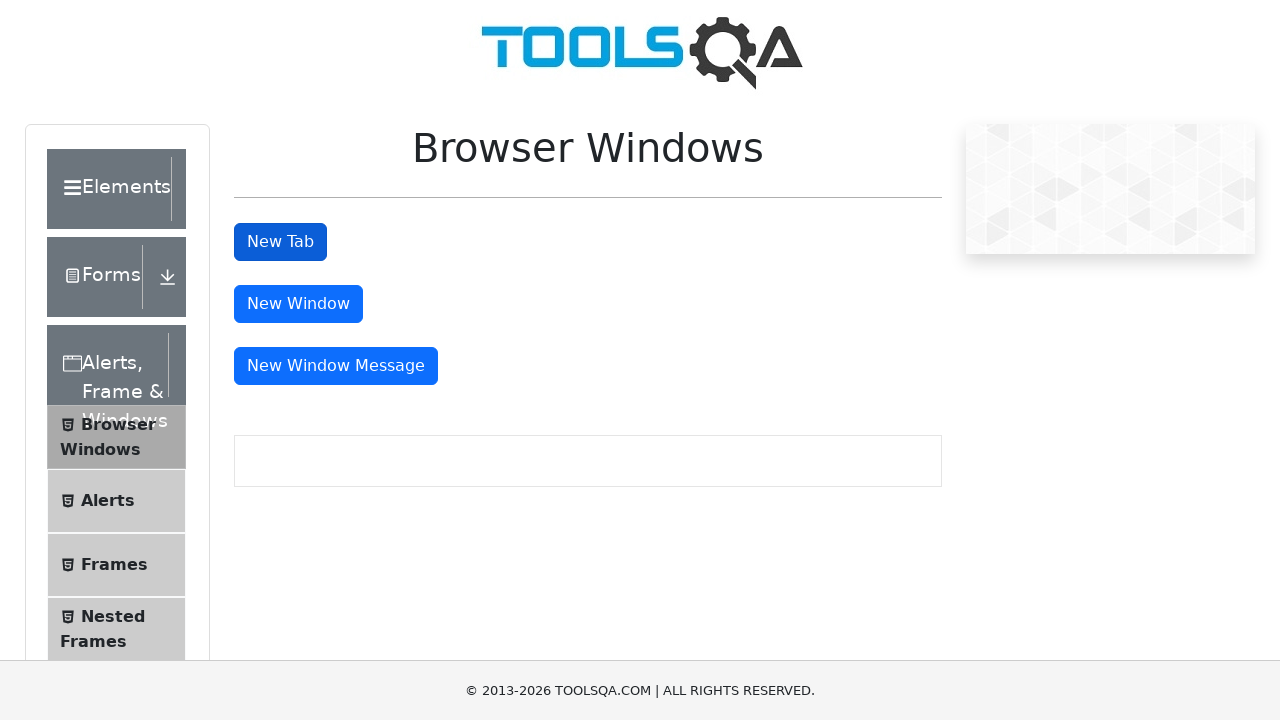

Closed new tab
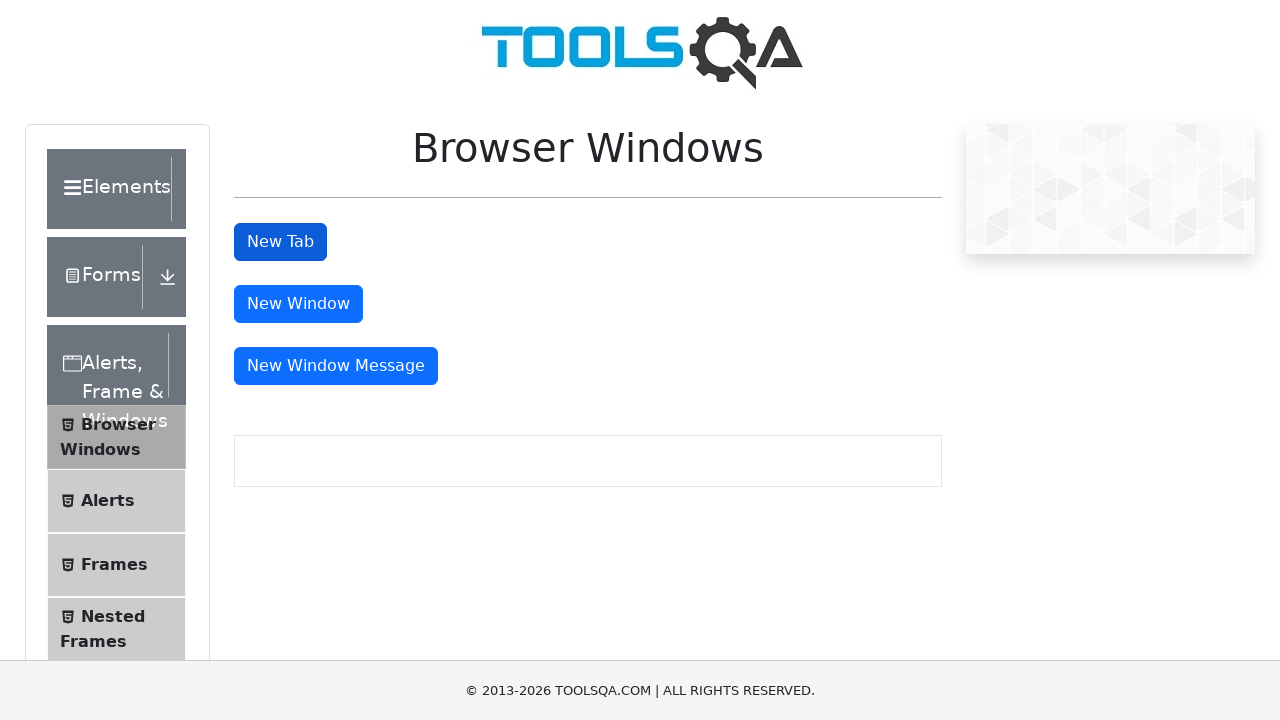

Clicked window button to open new window at (298, 304) on #windowButton
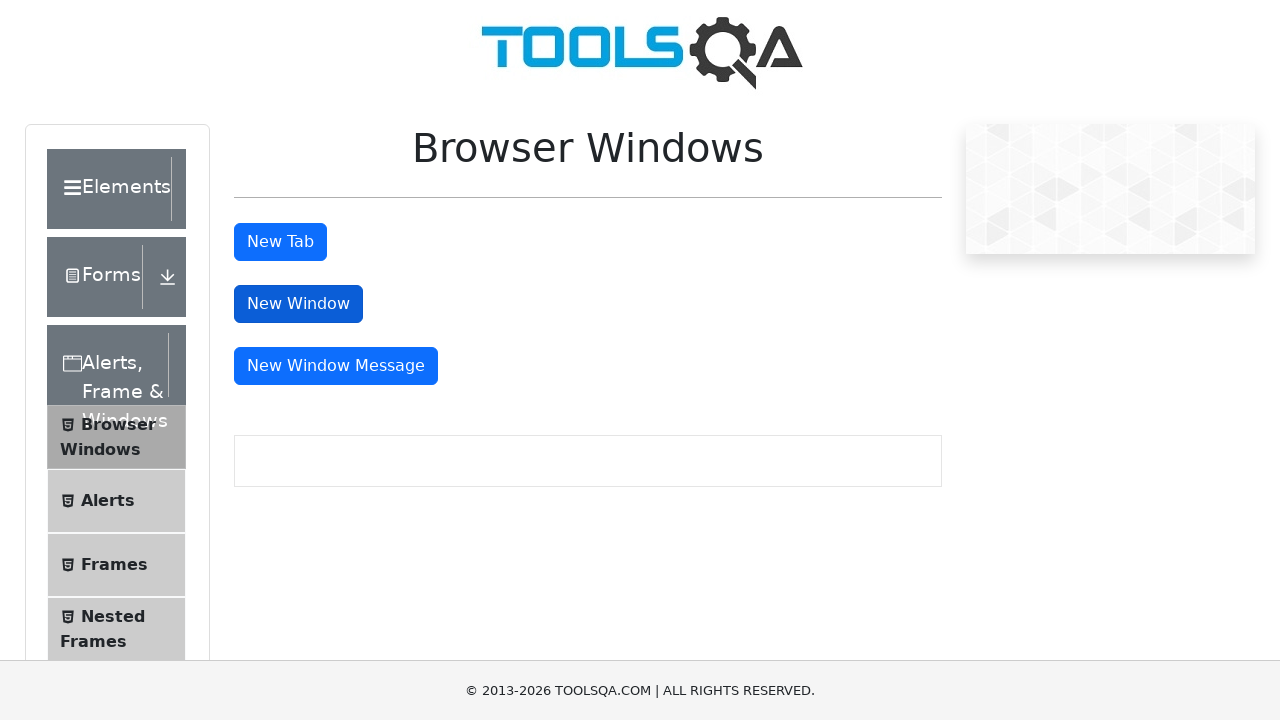

New window loaded and ready
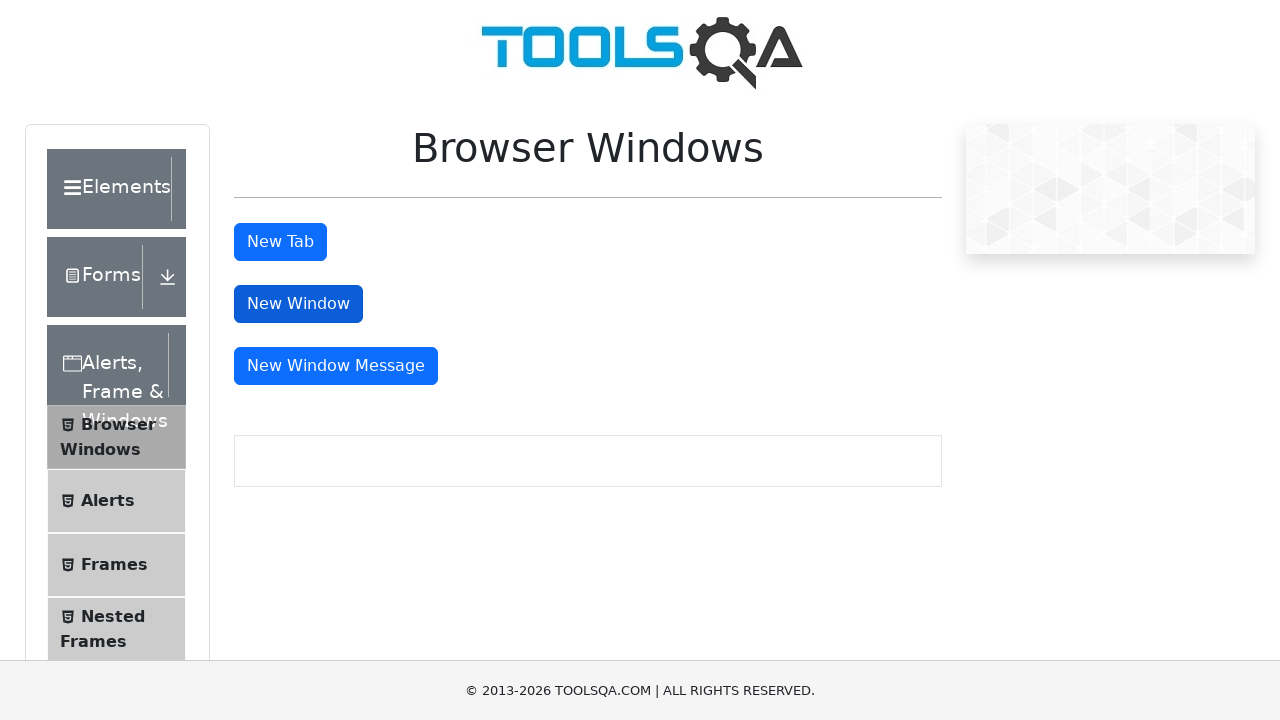

Sample heading element loaded in new window
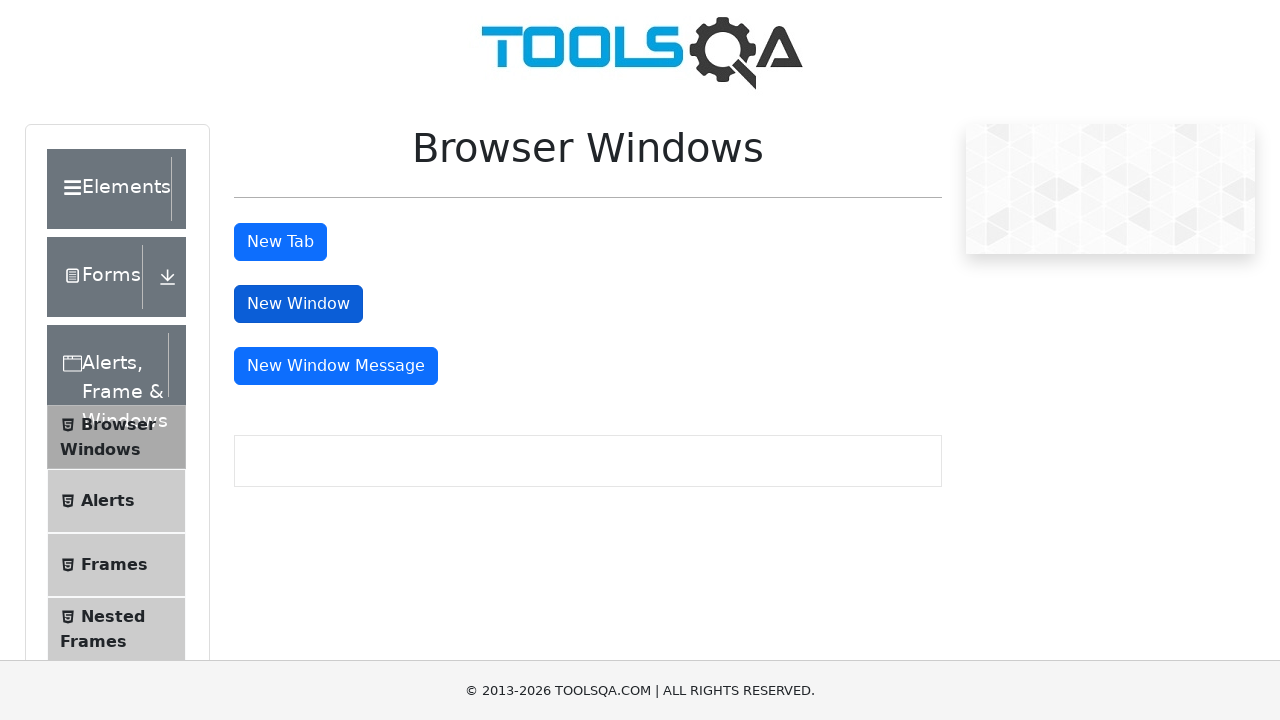

Closed new window
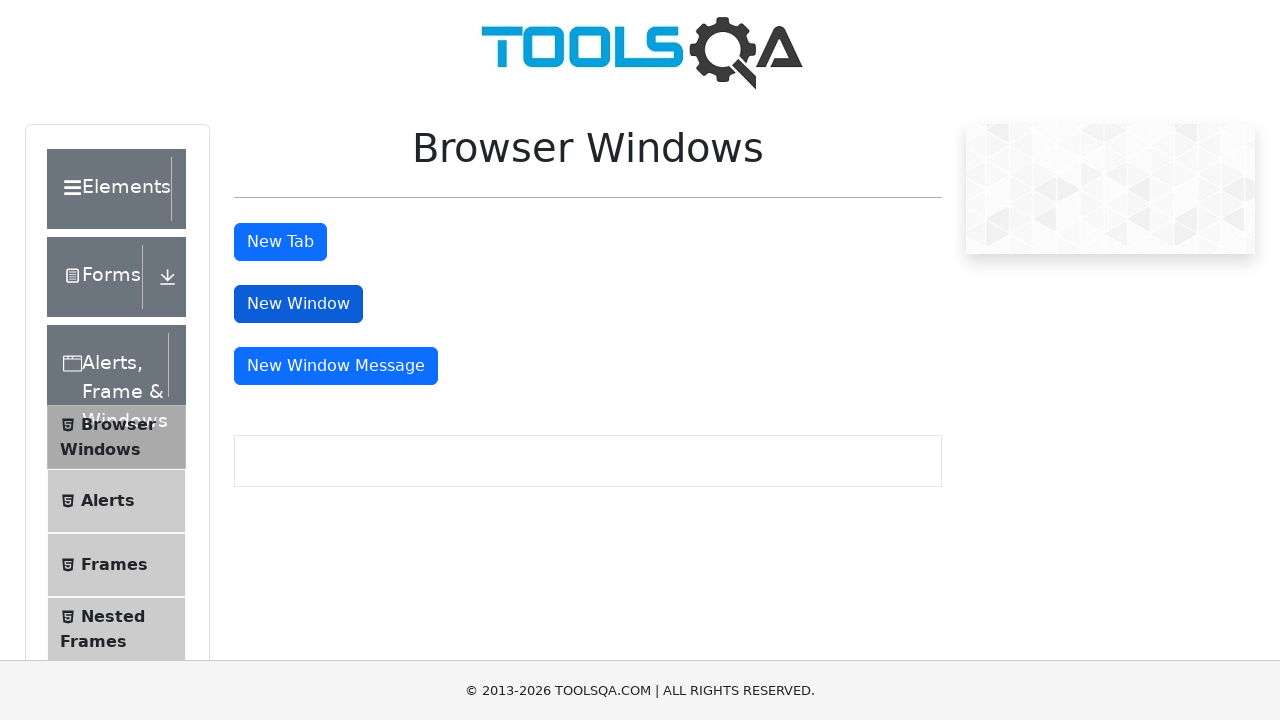

Created new page instance
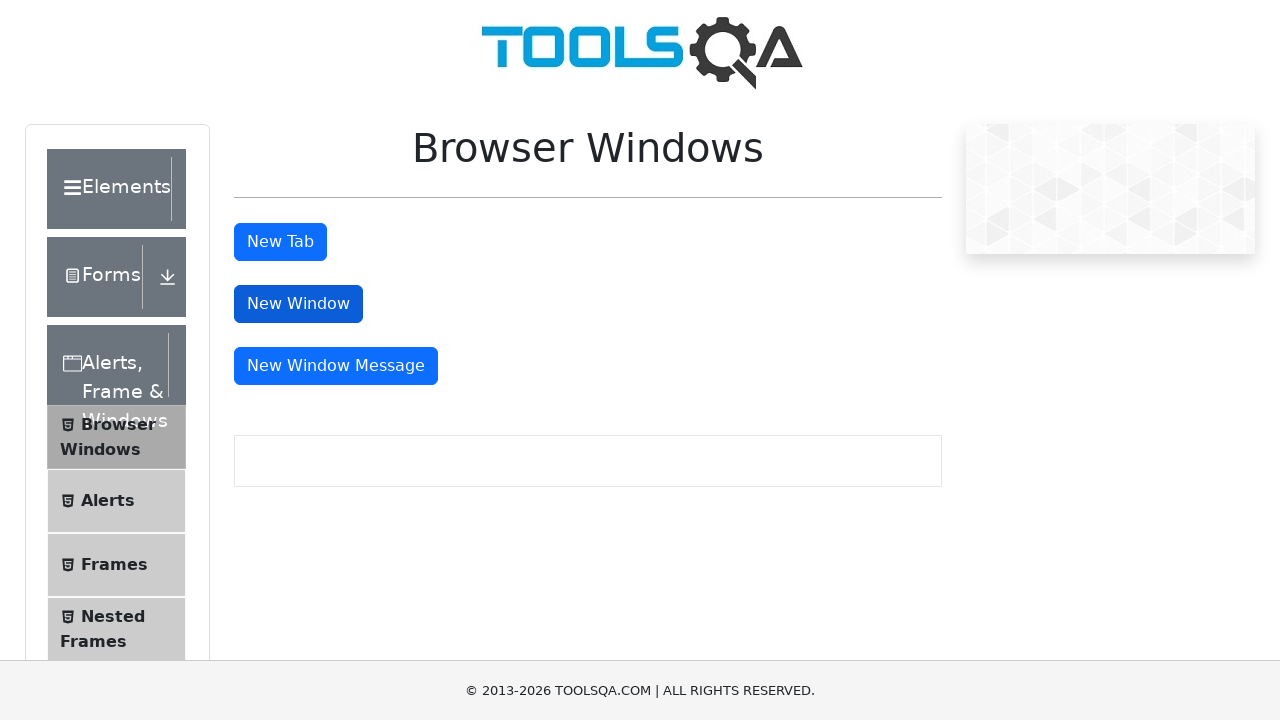

Navigated new page to the-internet.herokuapp.com
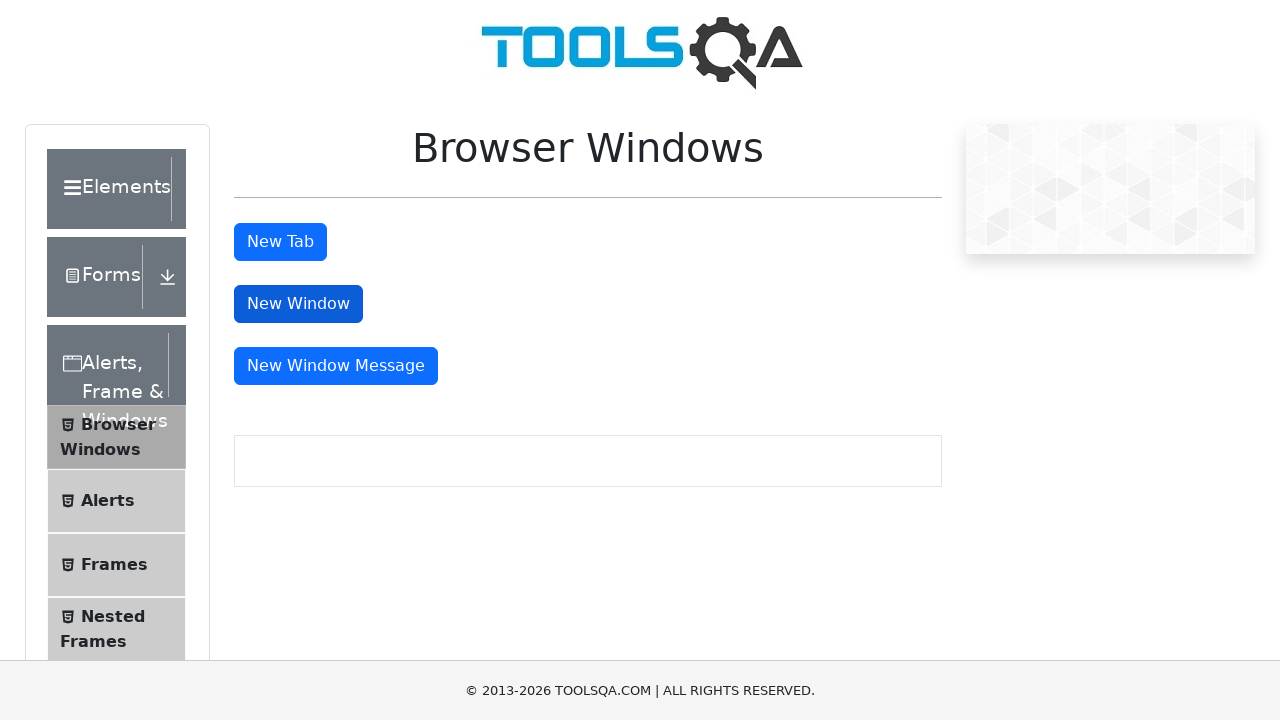

New page at the-internet.herokuapp.com loaded
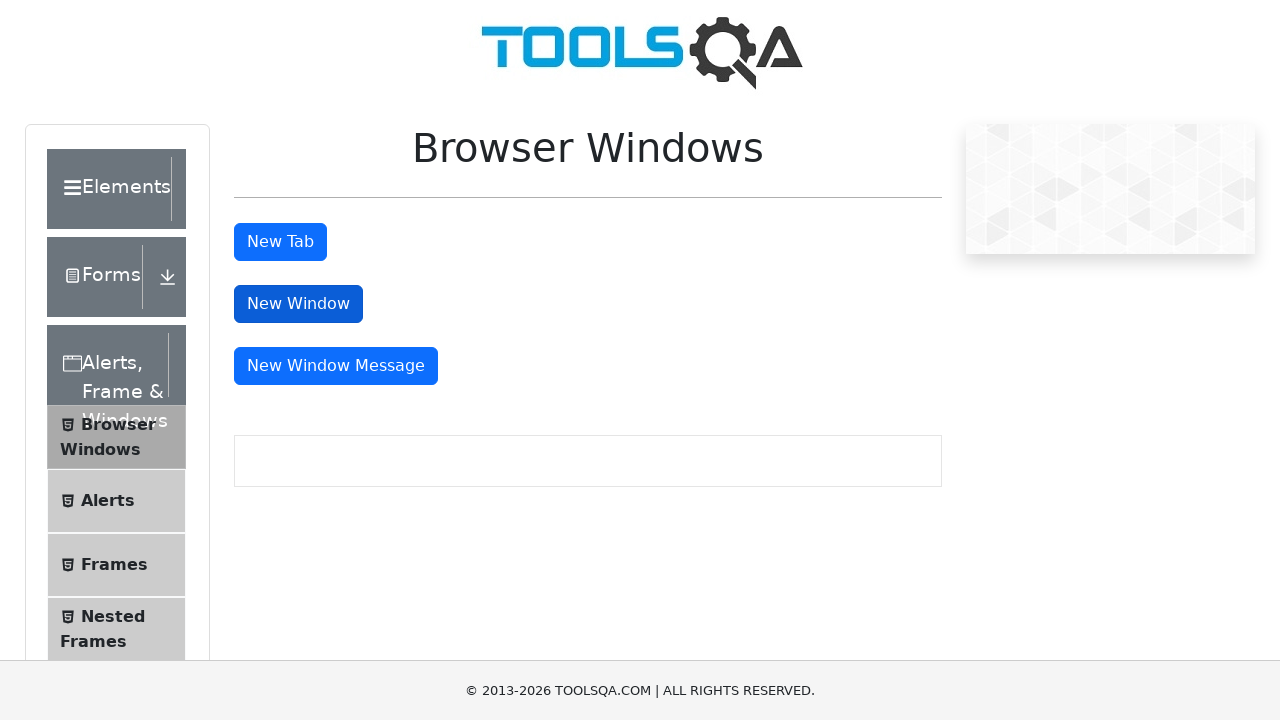

Created another new page instance
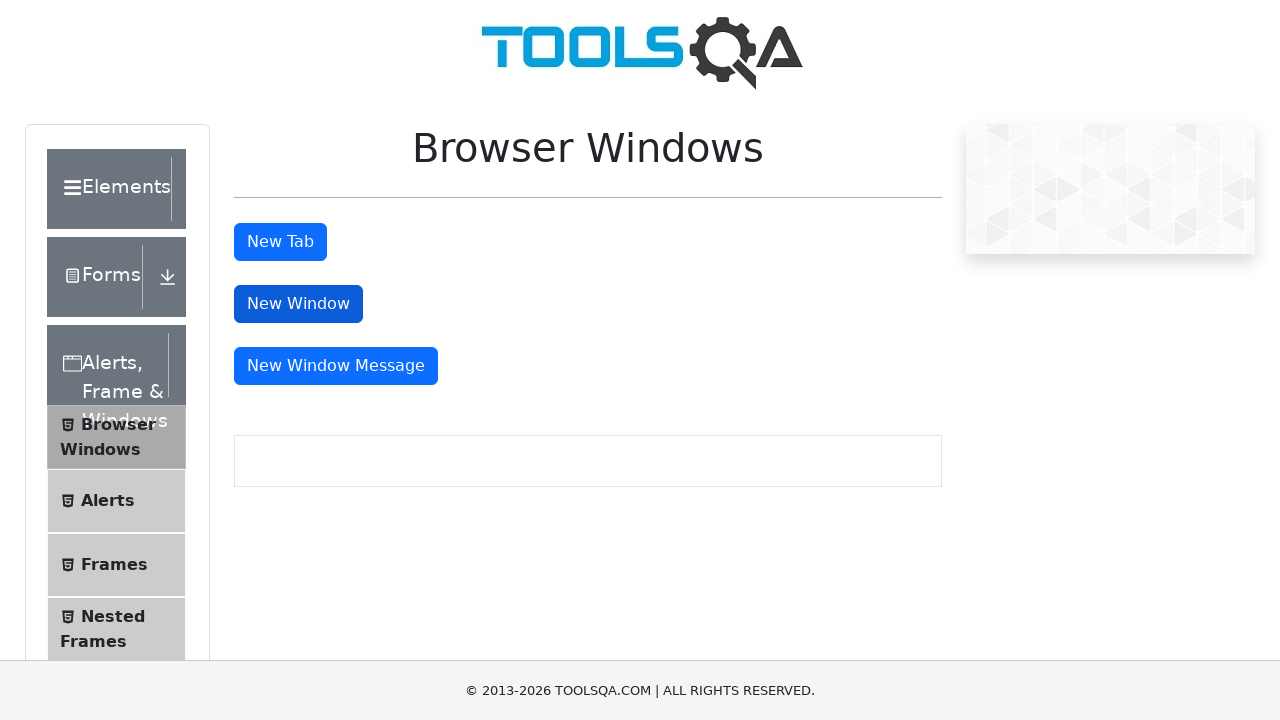

Navigated new page to lambdatest.com/blog/
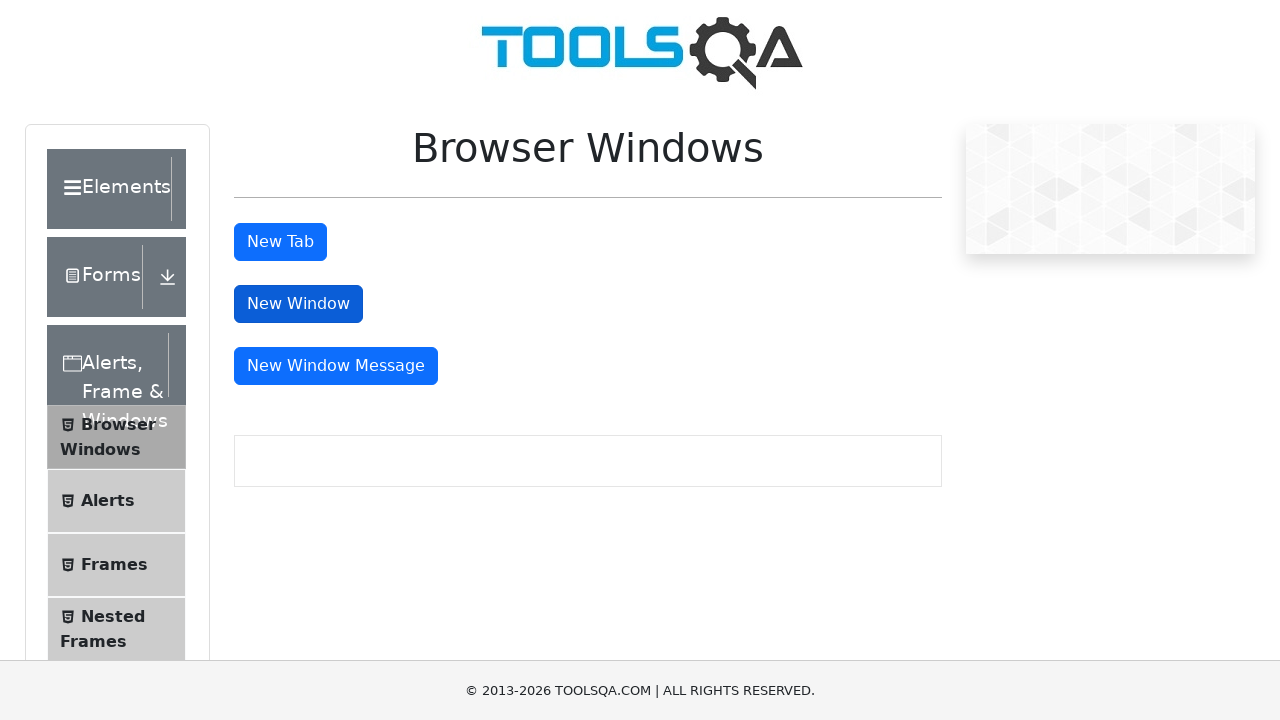

New page at lambdatest.com/blog/ loaded
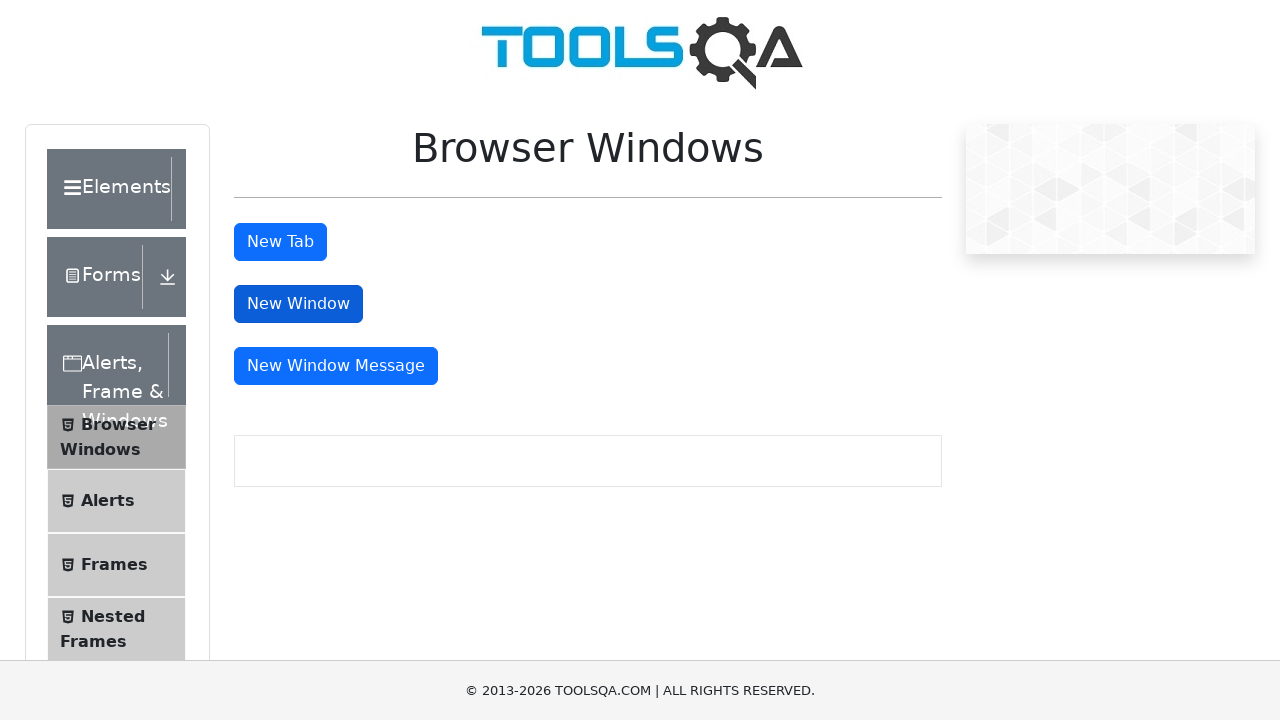

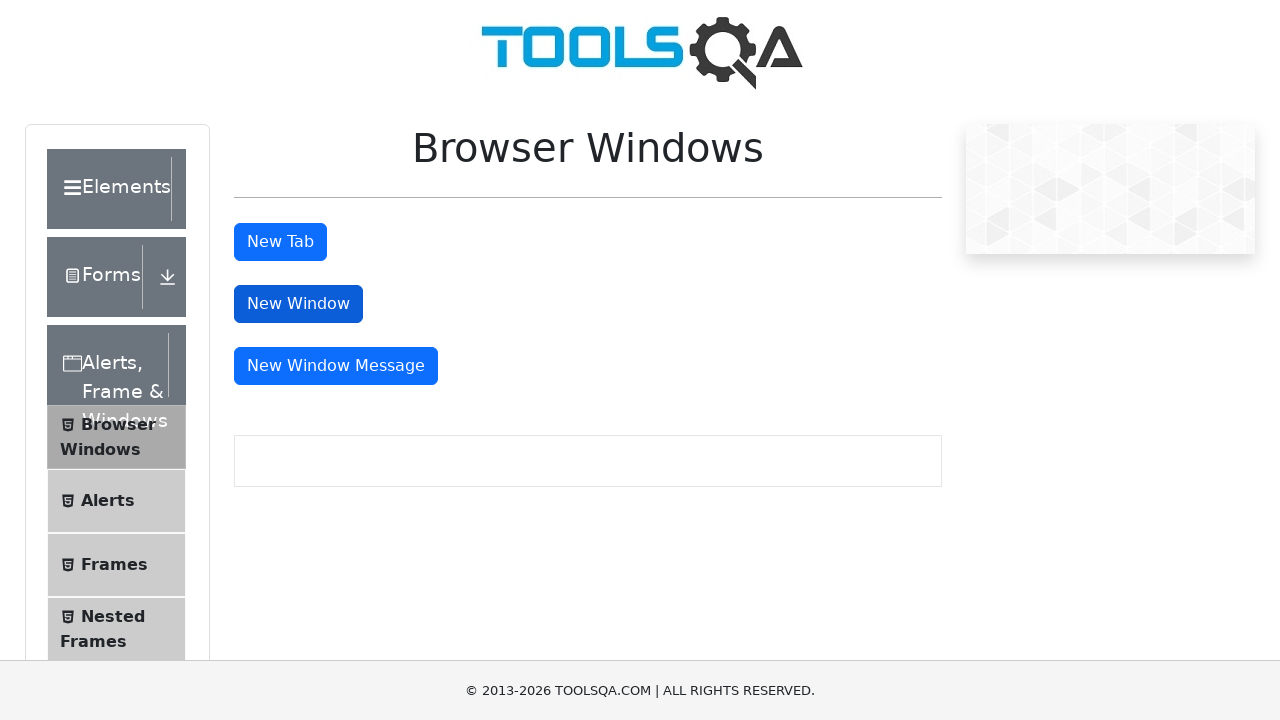